Tests popup window handling by clicking a link that opens a popup window, then closing the child window while keeping the parent window open.

Starting URL: http://omayo.blogspot.com/

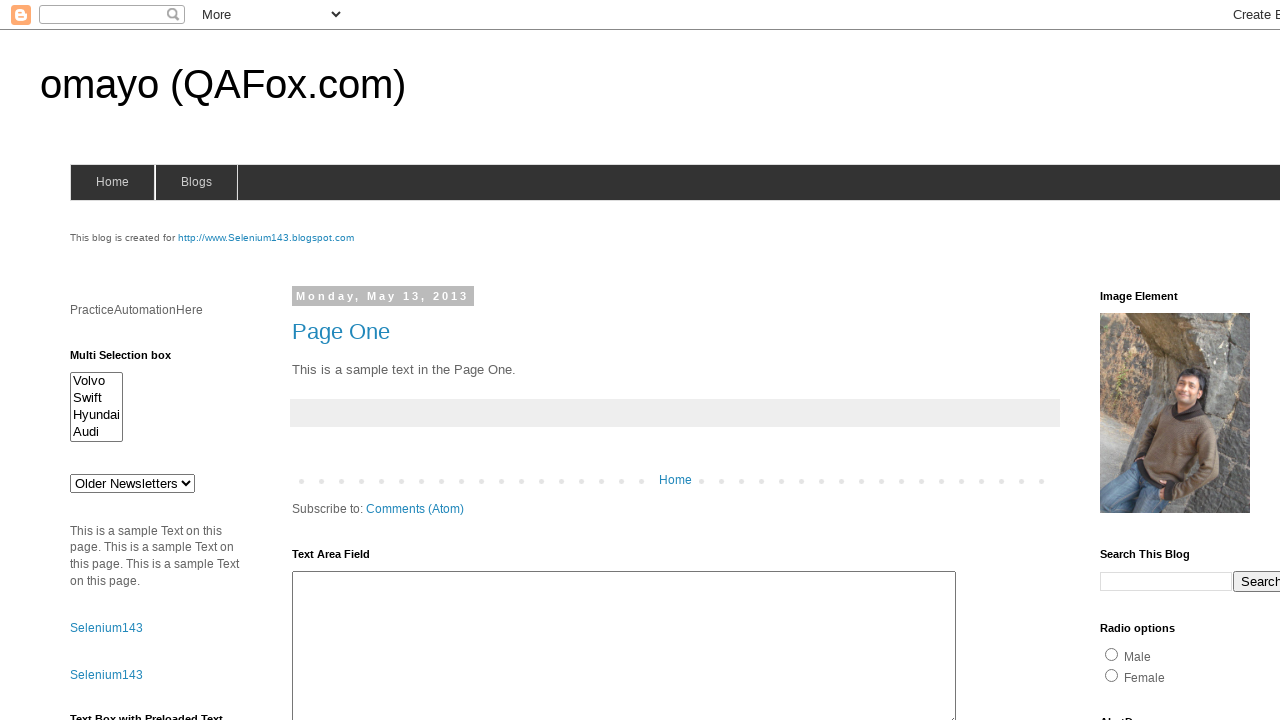

Clicked link to open popup window at (132, 360) on xpath=//a[text()='Open a popup window']
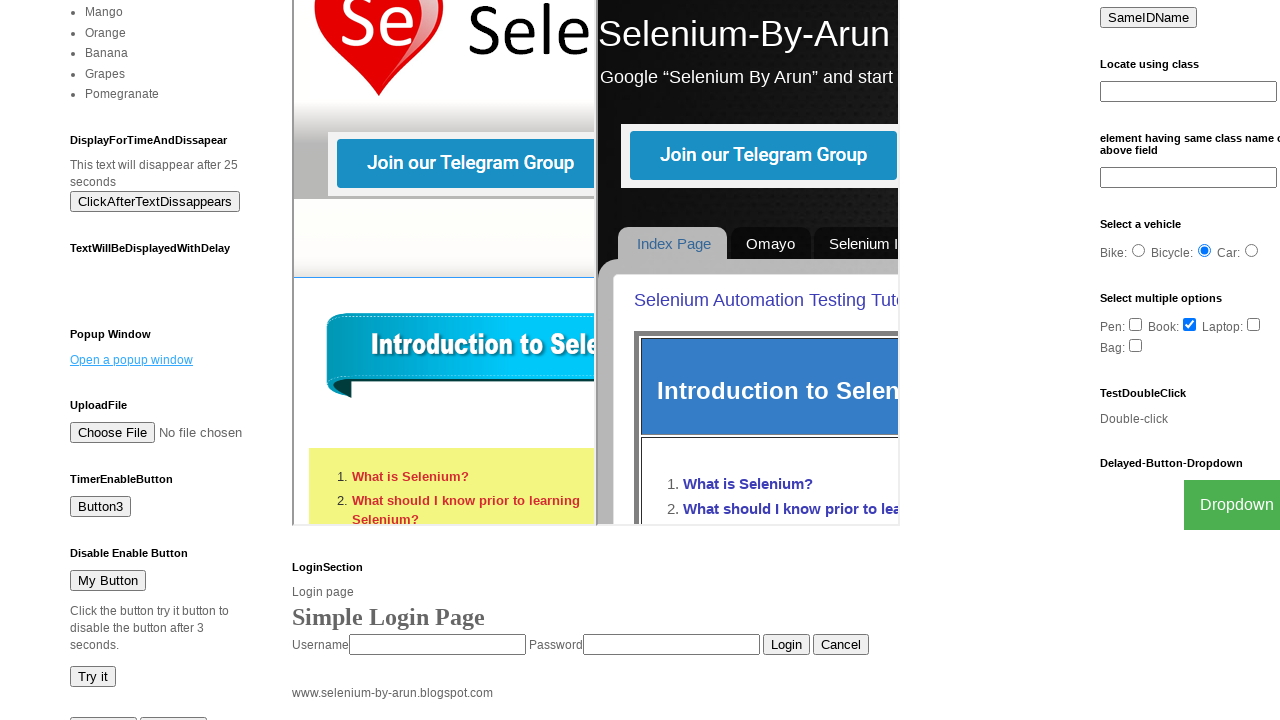

Popup window opened and captured
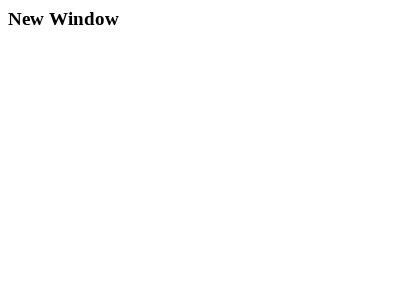

Popup window finished loading (domcontentloaded state)
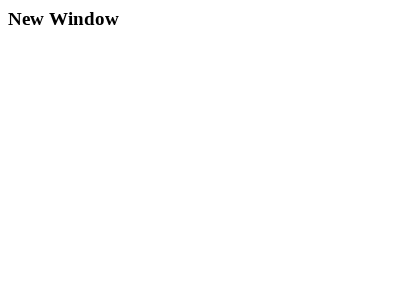

Closed the popup window
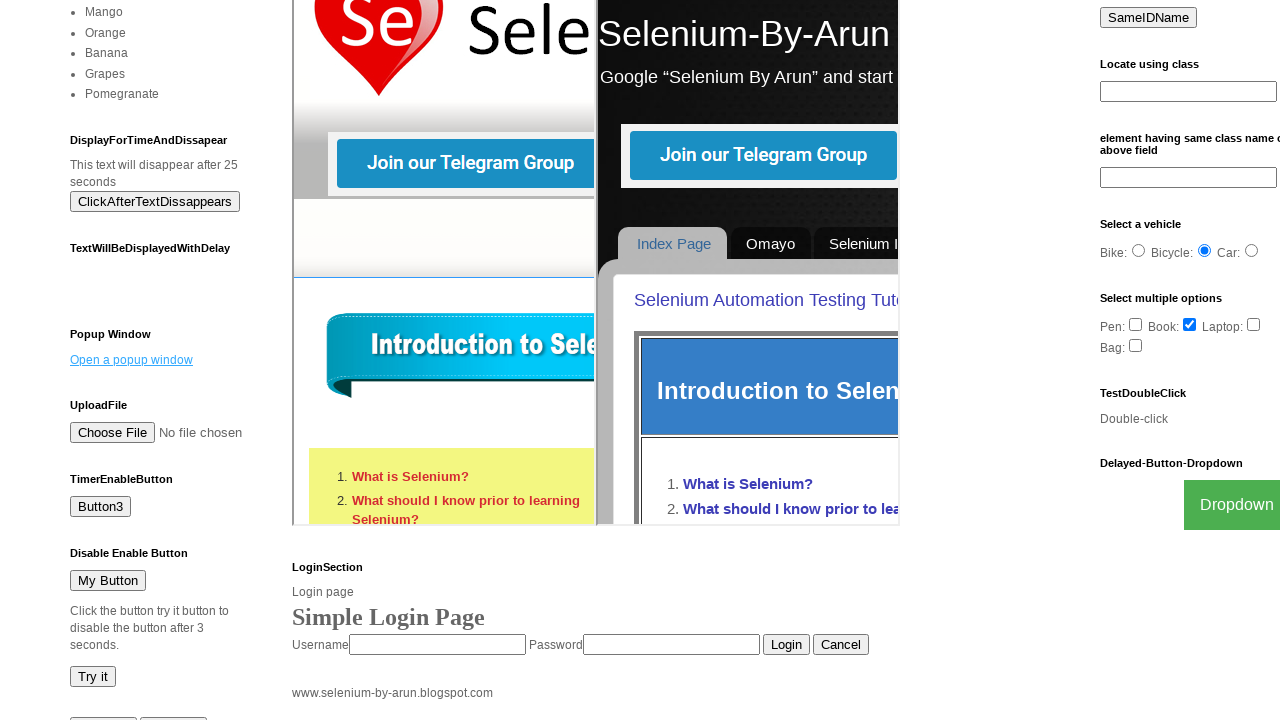

Verified parent window is still open and the popup link is still present
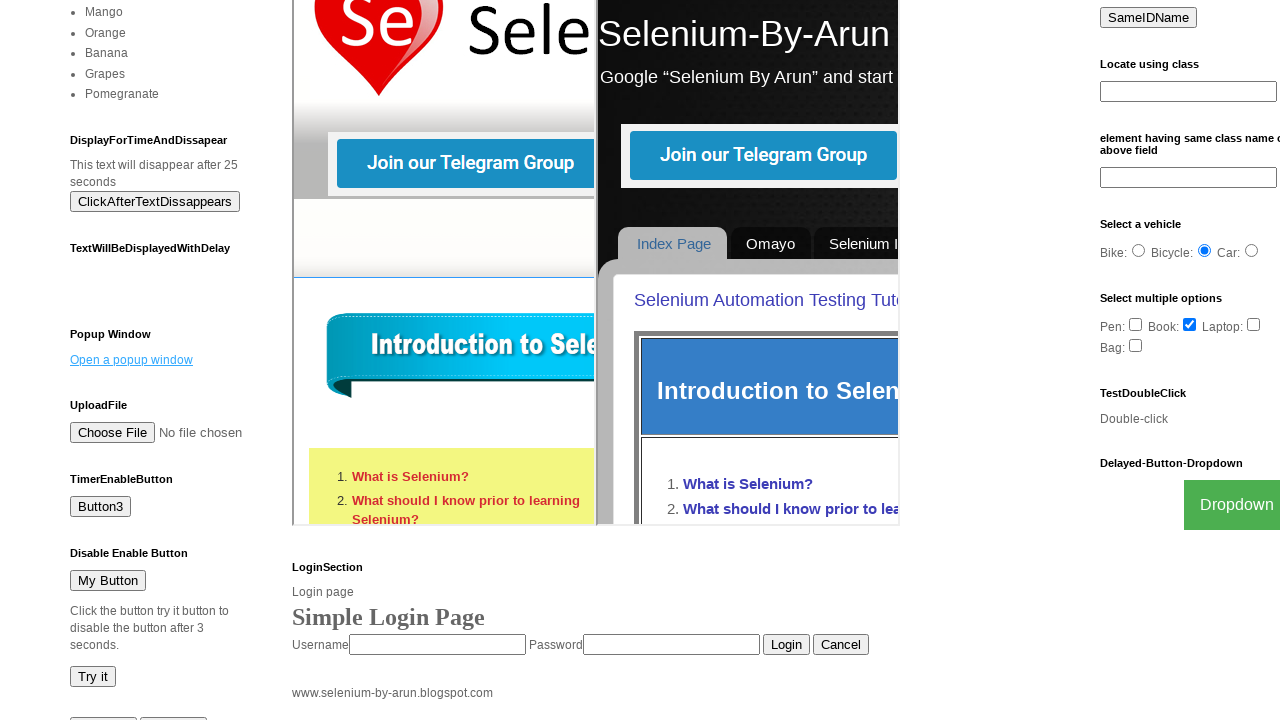

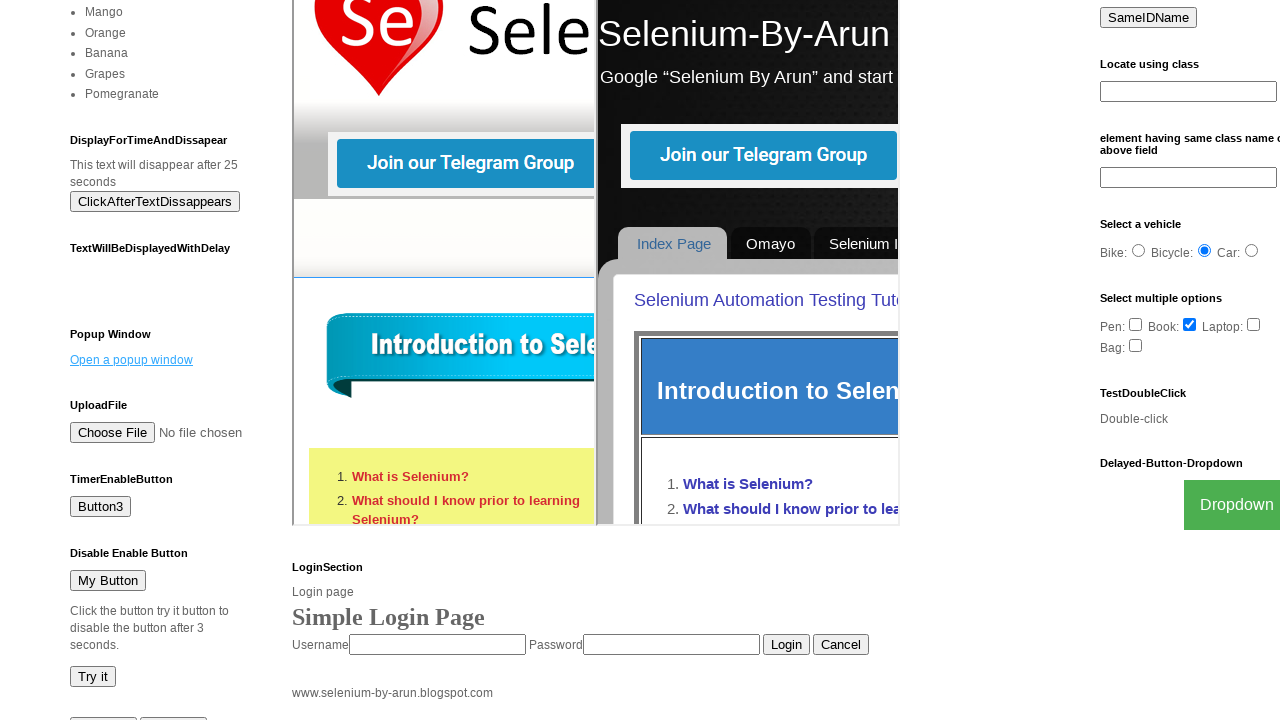